Navigates to the homepage and verifies that anchor links are present on the page.

Starting URL: http://www.zlti.com

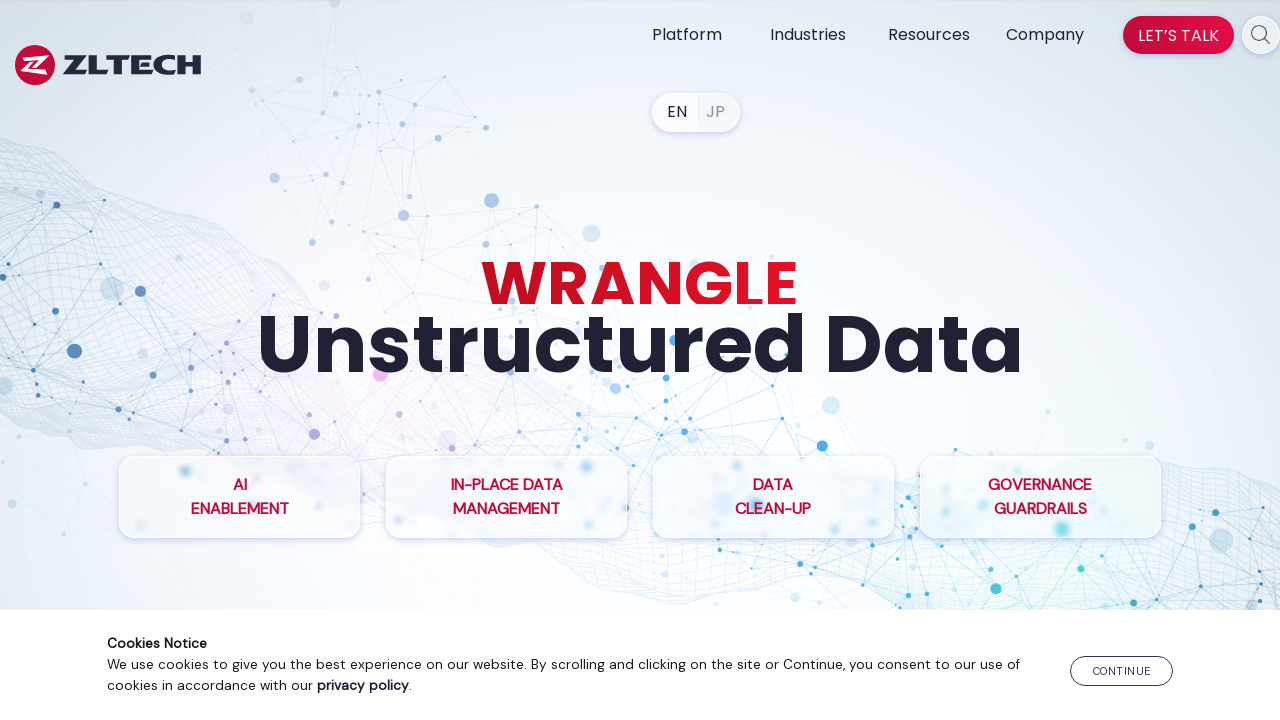

Navigated to homepage at http://www.zlti.com
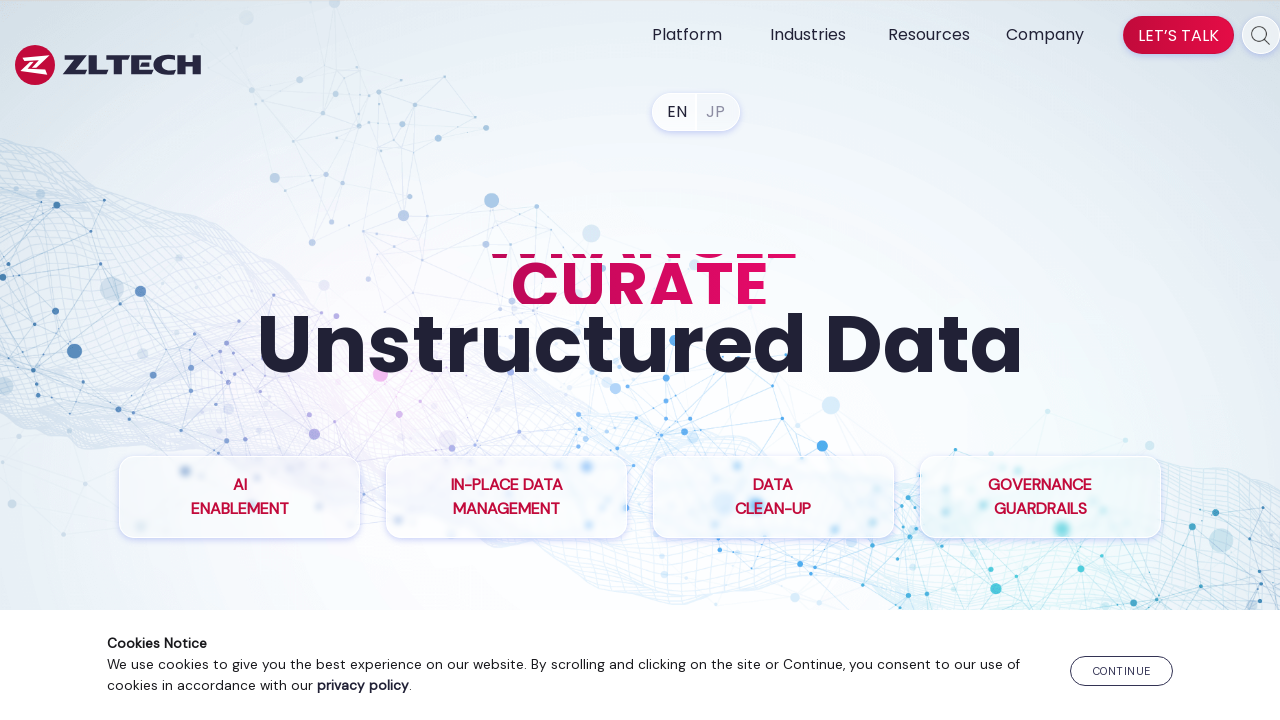

Waited for anchor links to be present on the page
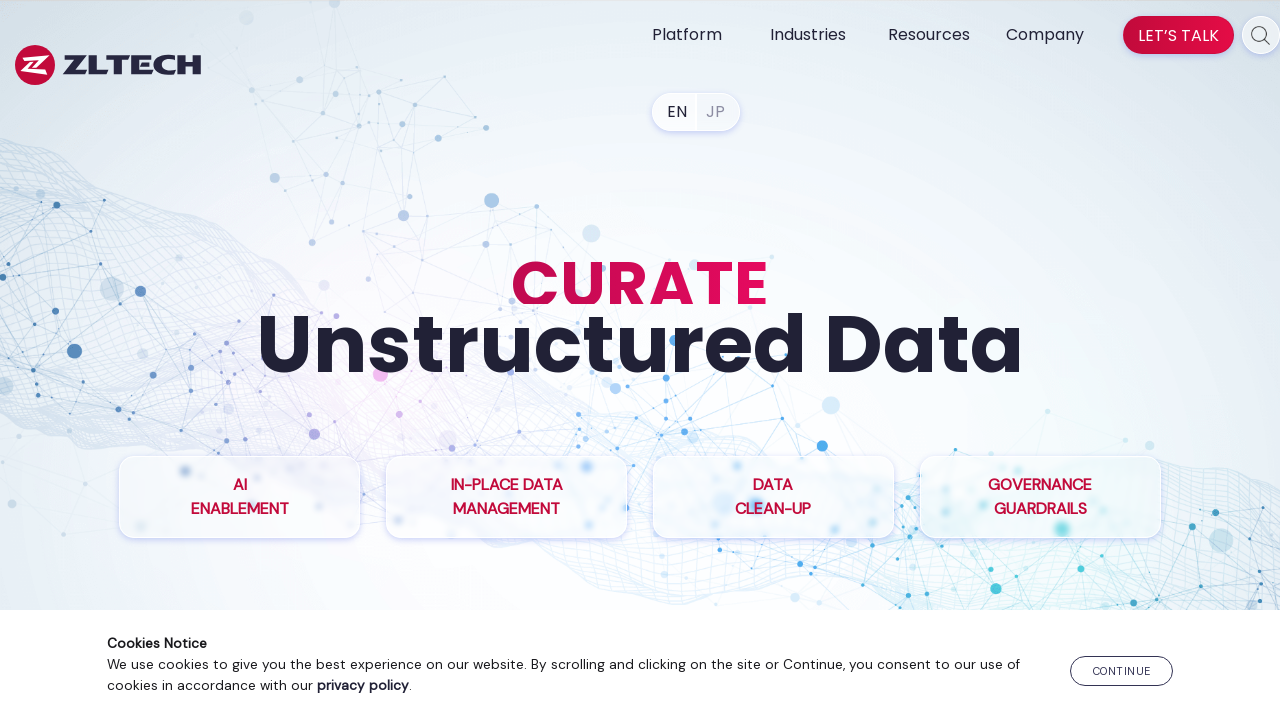

Located all anchor links on the page, found 79 links
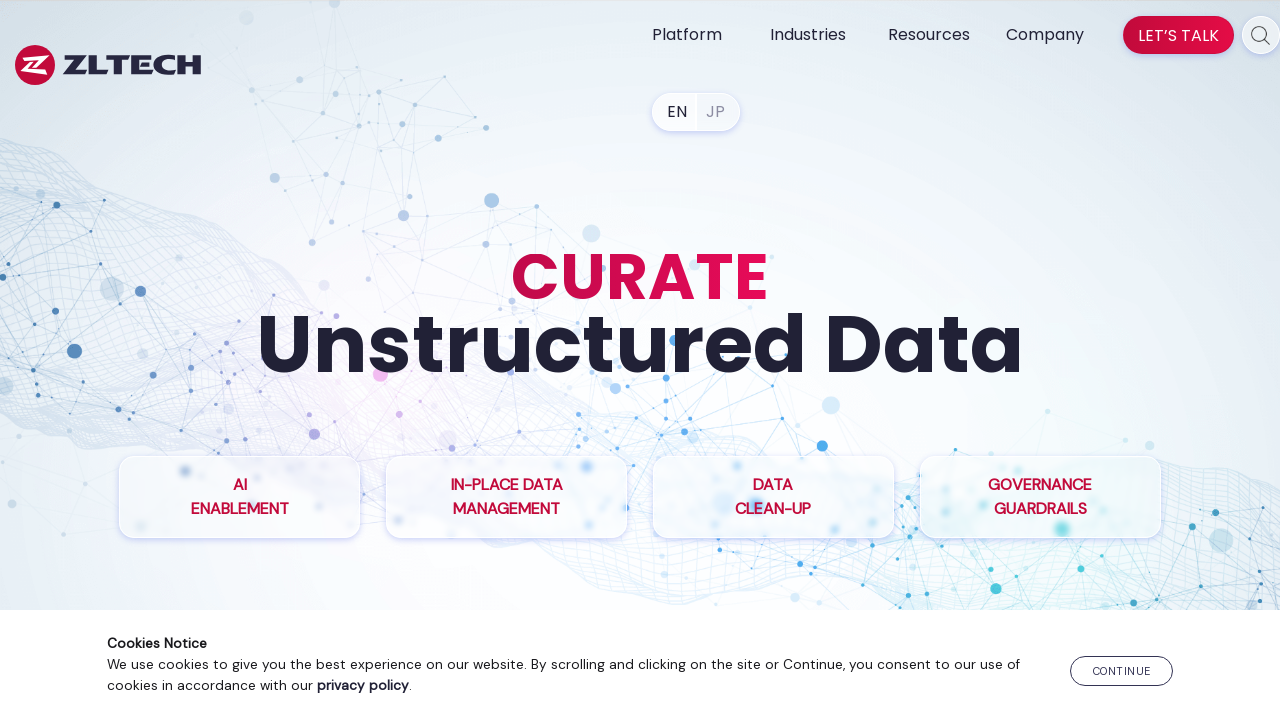

Verified that anchor links are present on the page
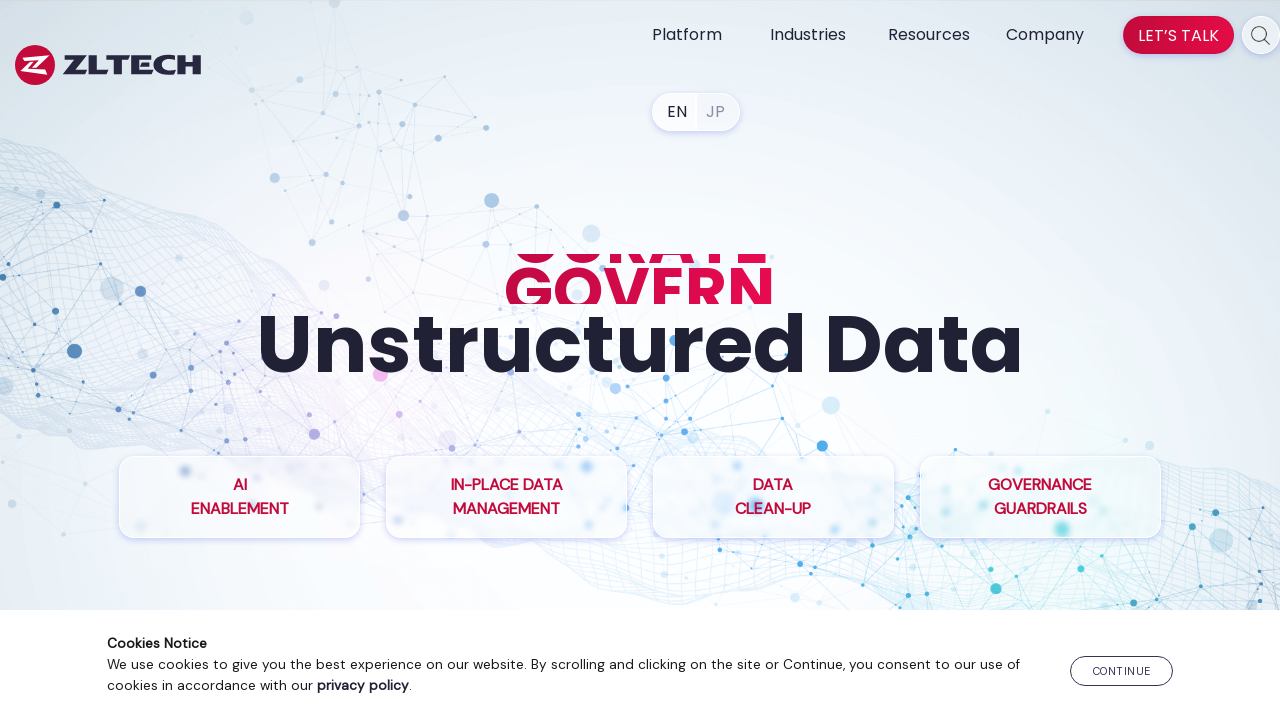

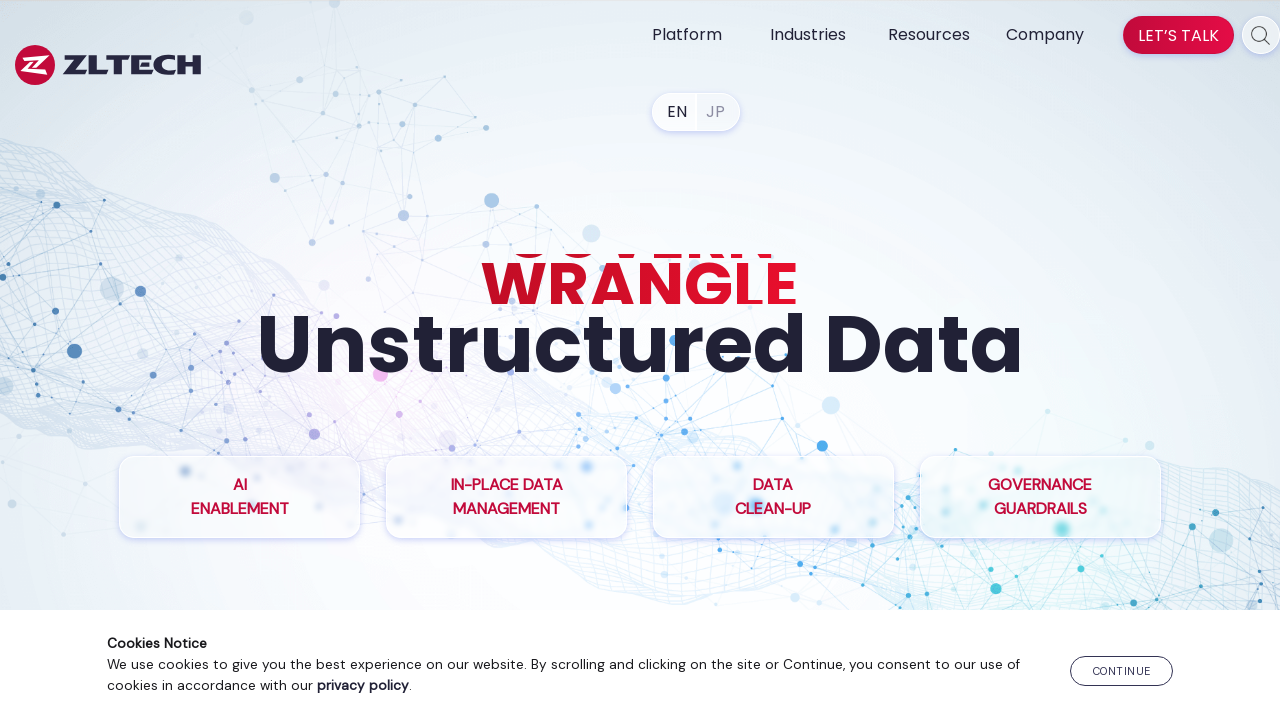